Navigates to mrbool.com website and verifies the page loads successfully

Starting URL: http://mrbool.com/

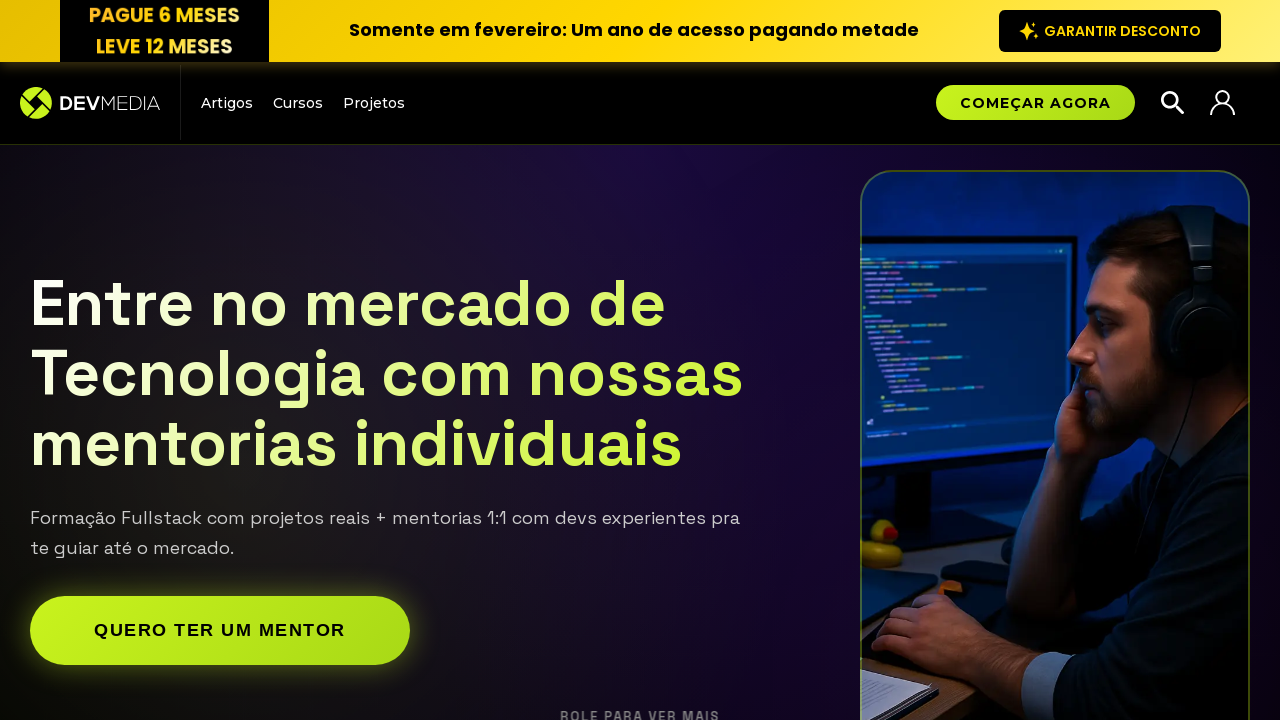

Waited for page to reach domcontentloaded state
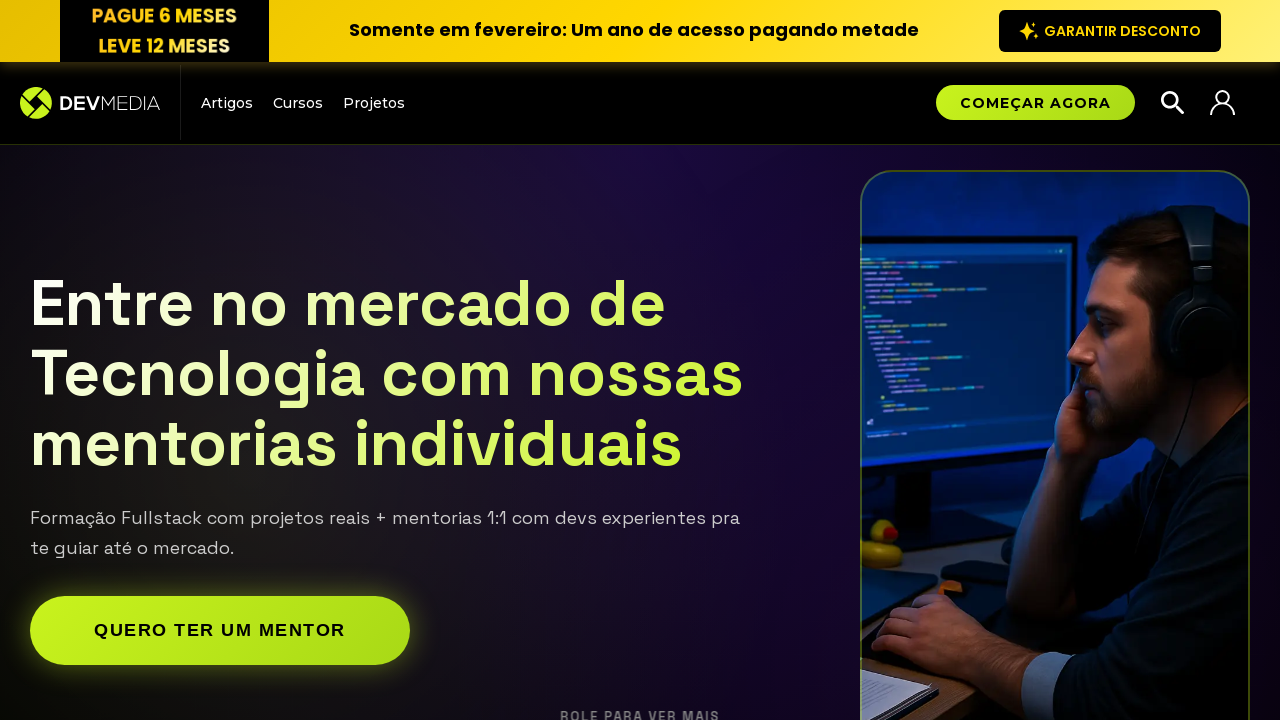

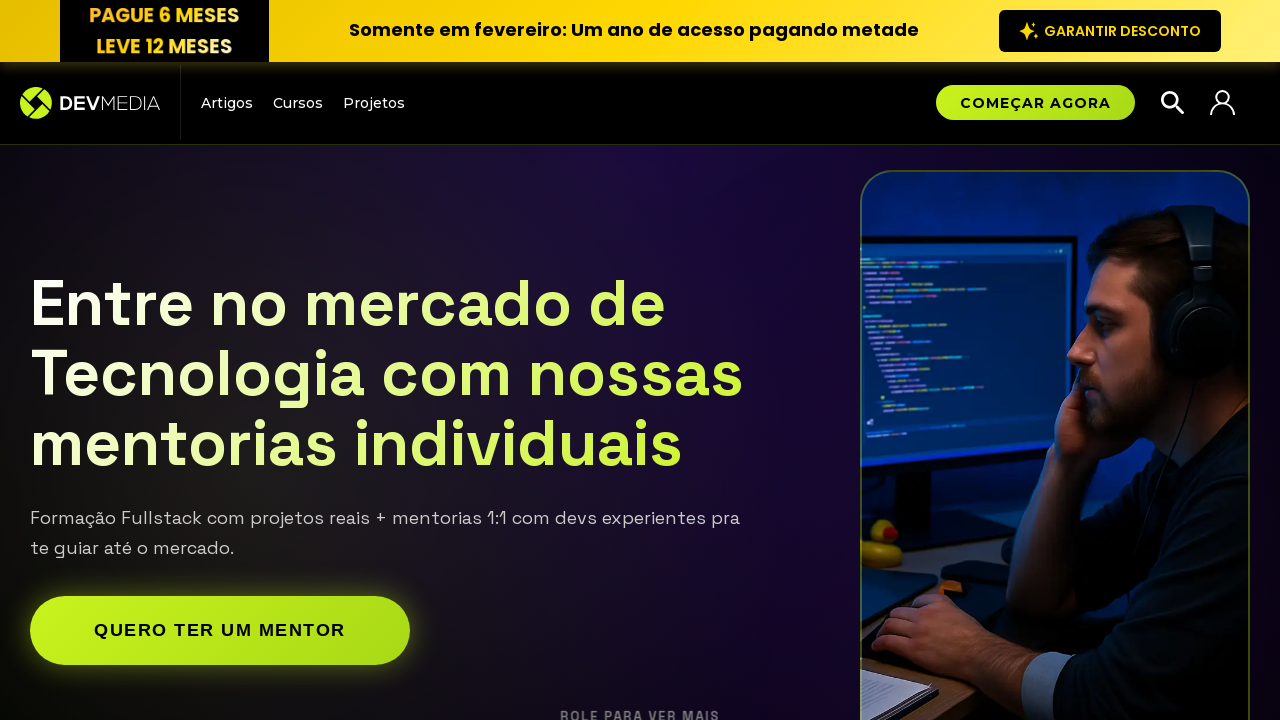